Navigates to OrangeHRM demo login page and retrieves the CSS font-size property of the login button element to verify styling.

Starting URL: https://opensource-demo.orangehrmlive.com/web/index.php/auth/login

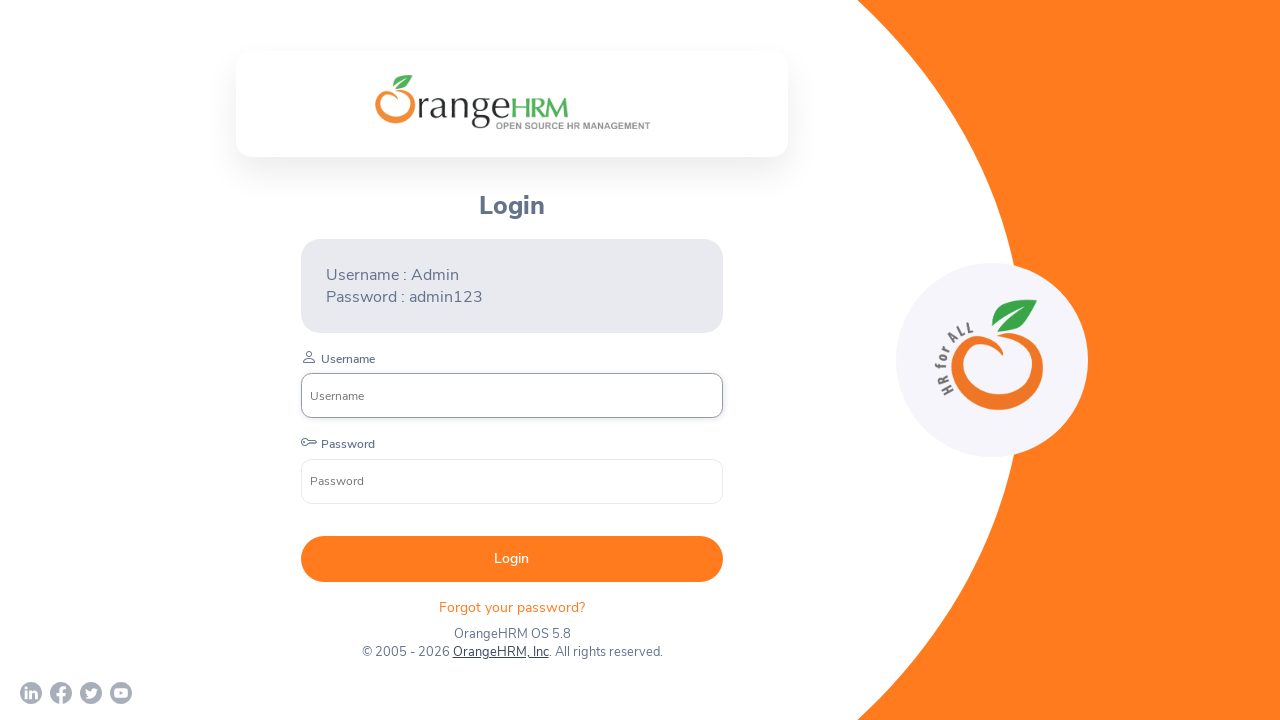

Navigated to OrangeHRM demo login page
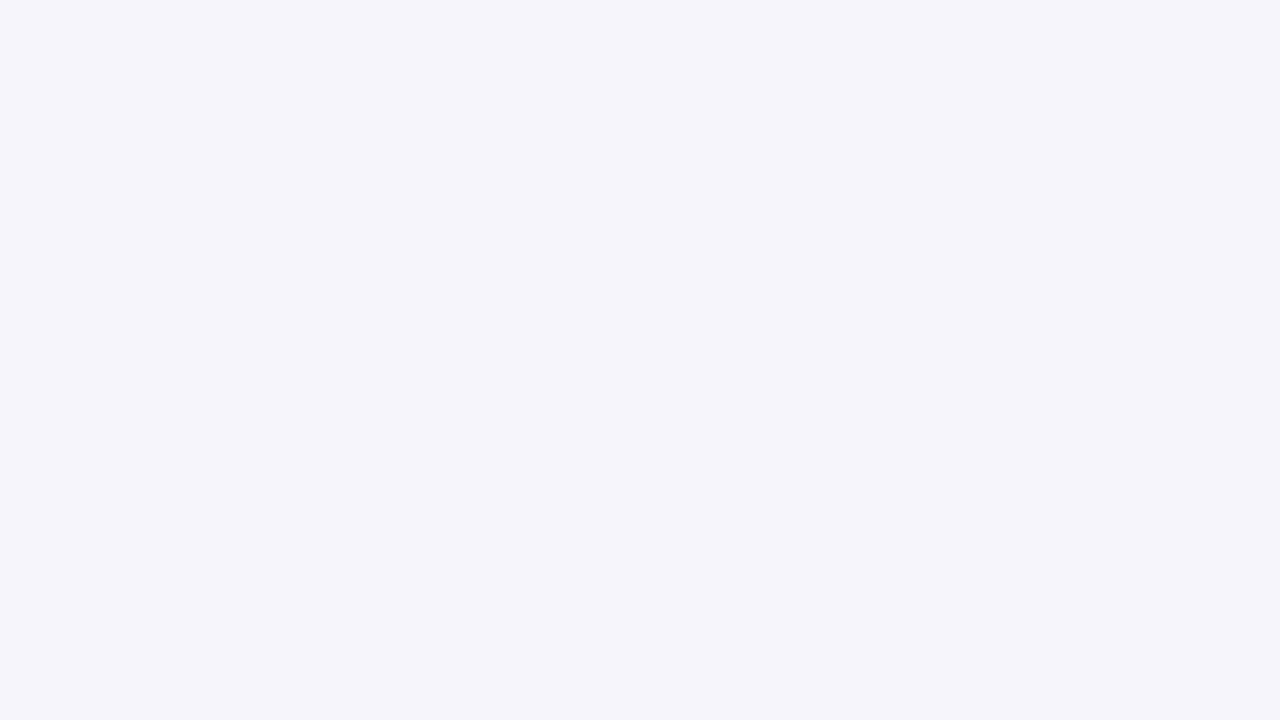

Login button became visible
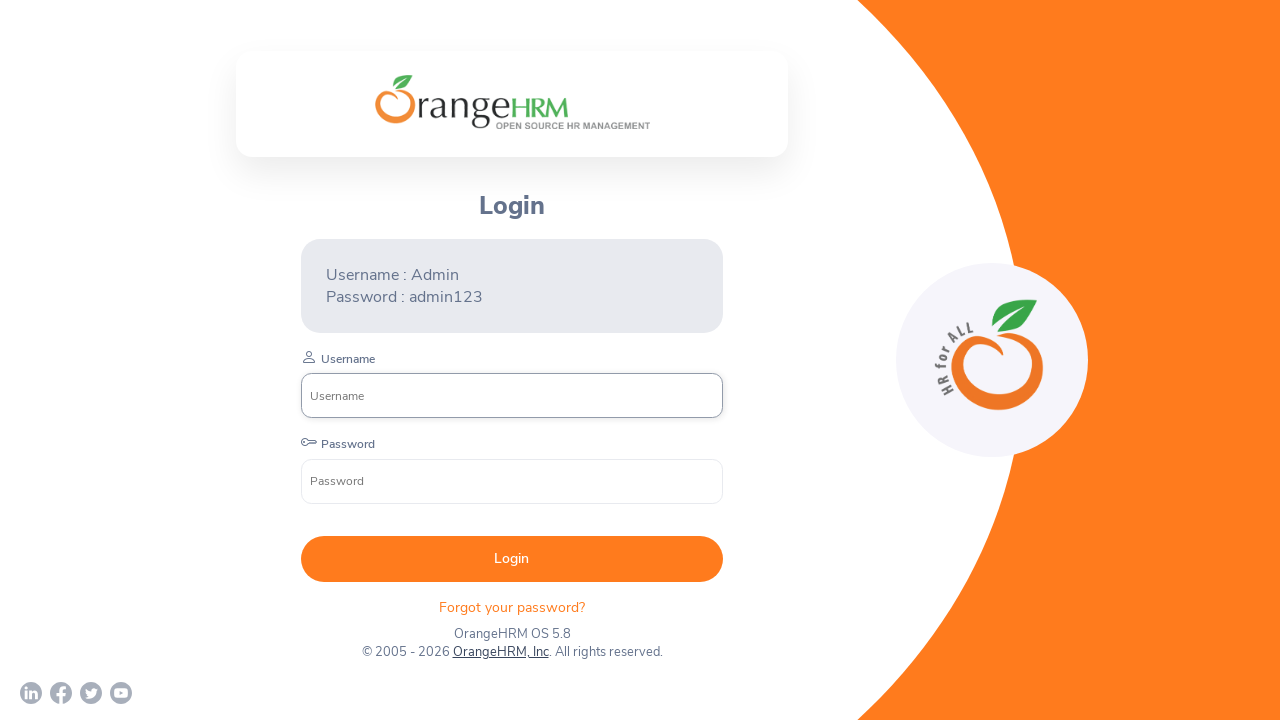

Retrieved CSS font-size property of login button: 14px
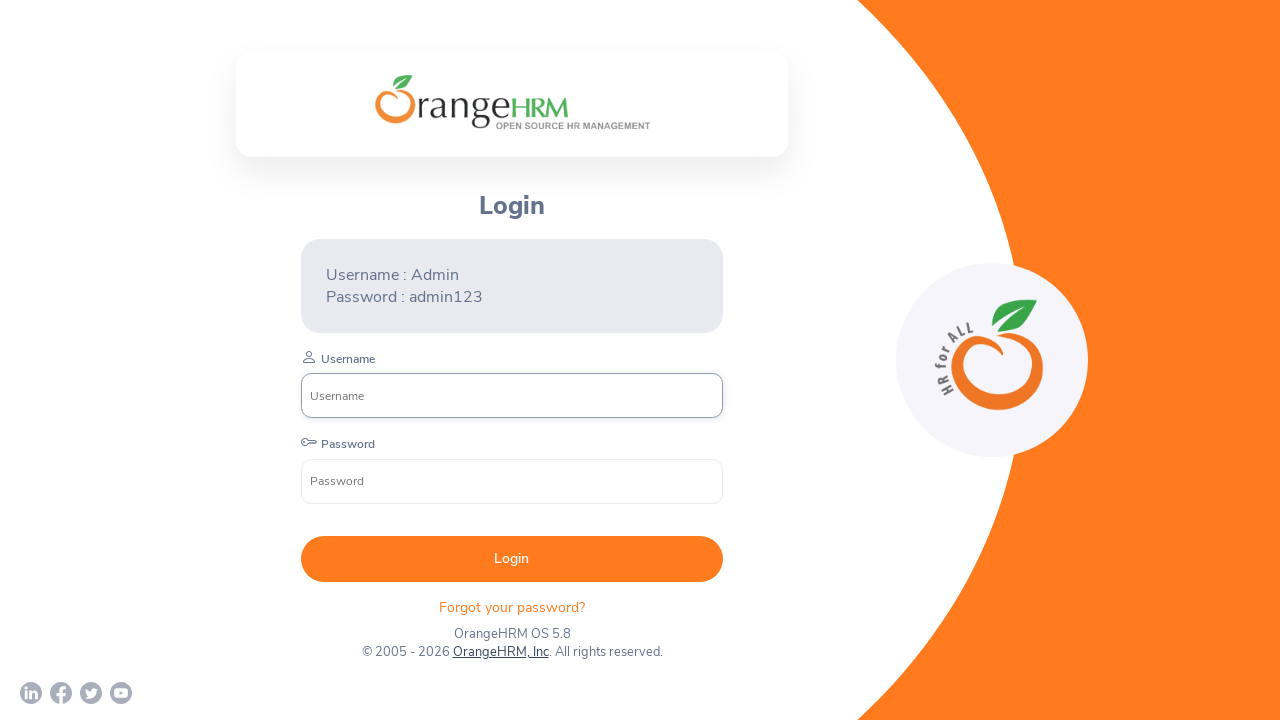

Printed font size value: 14px
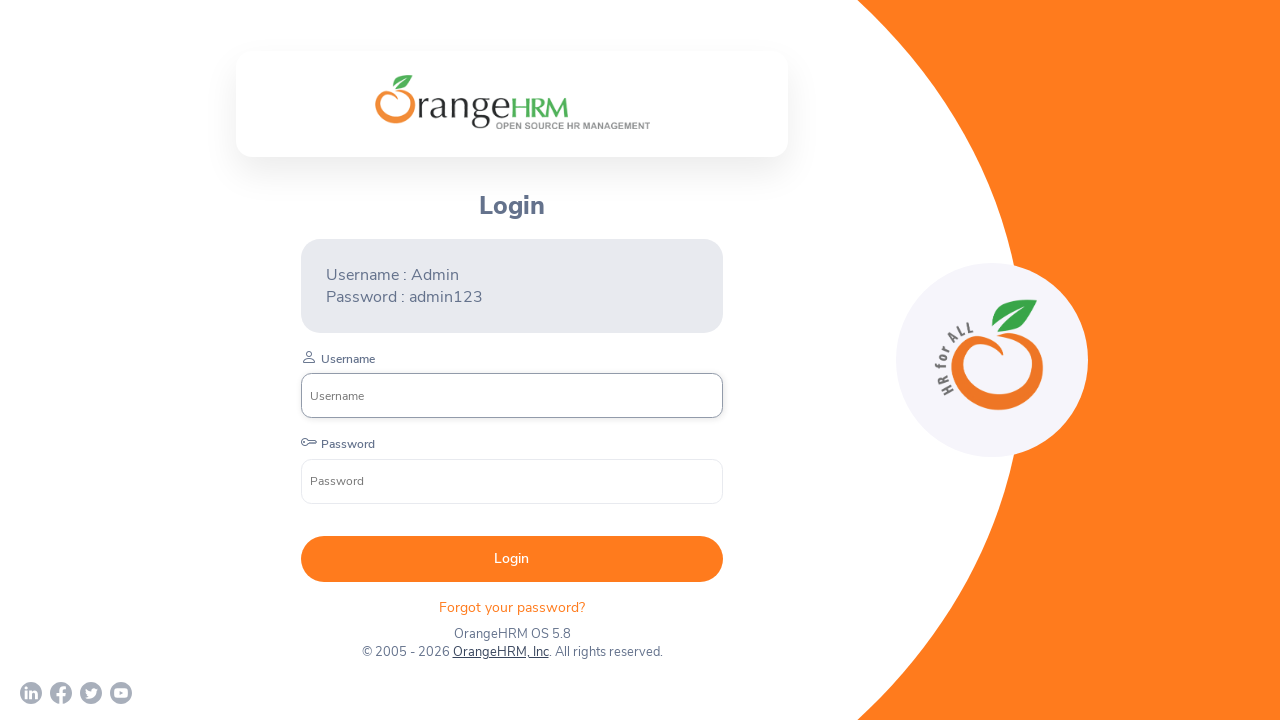

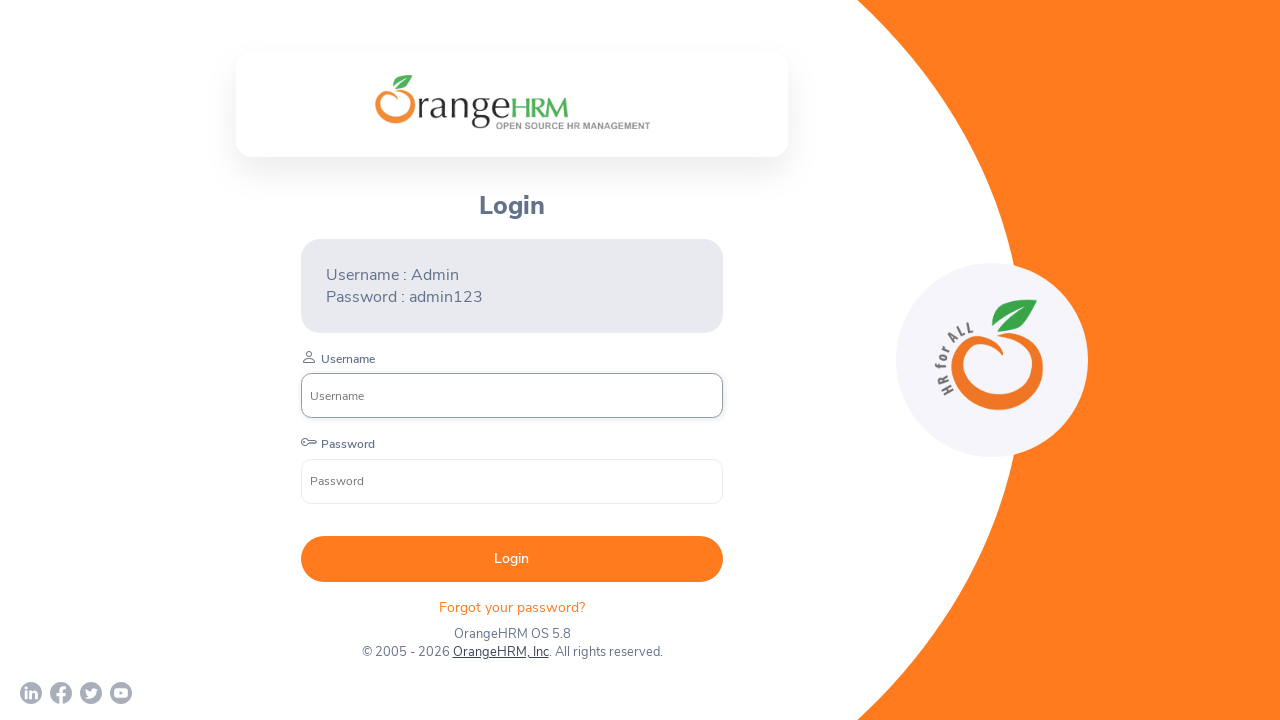